Navigates to a test blog page and maximizes the browser window to verify the page loads successfully

Starting URL: http://omayo.blogspot.com/

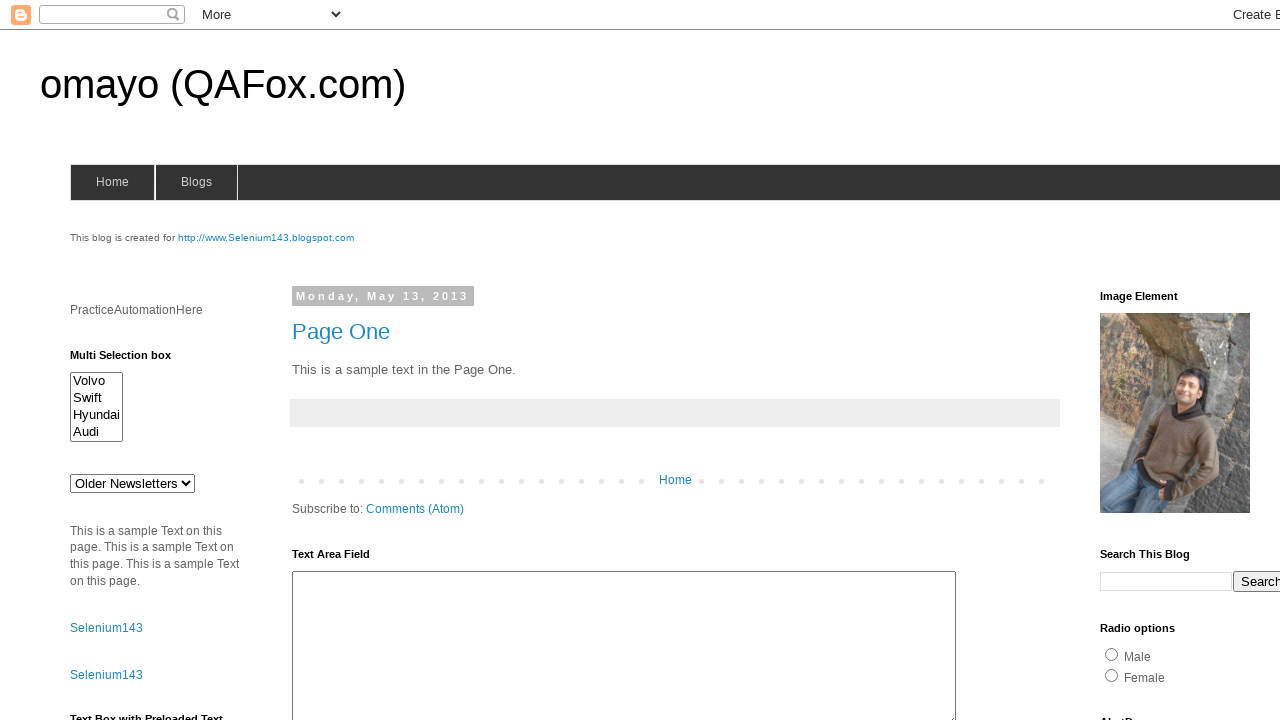

Navigated to test blog page at http://omayo.blogspot.com/
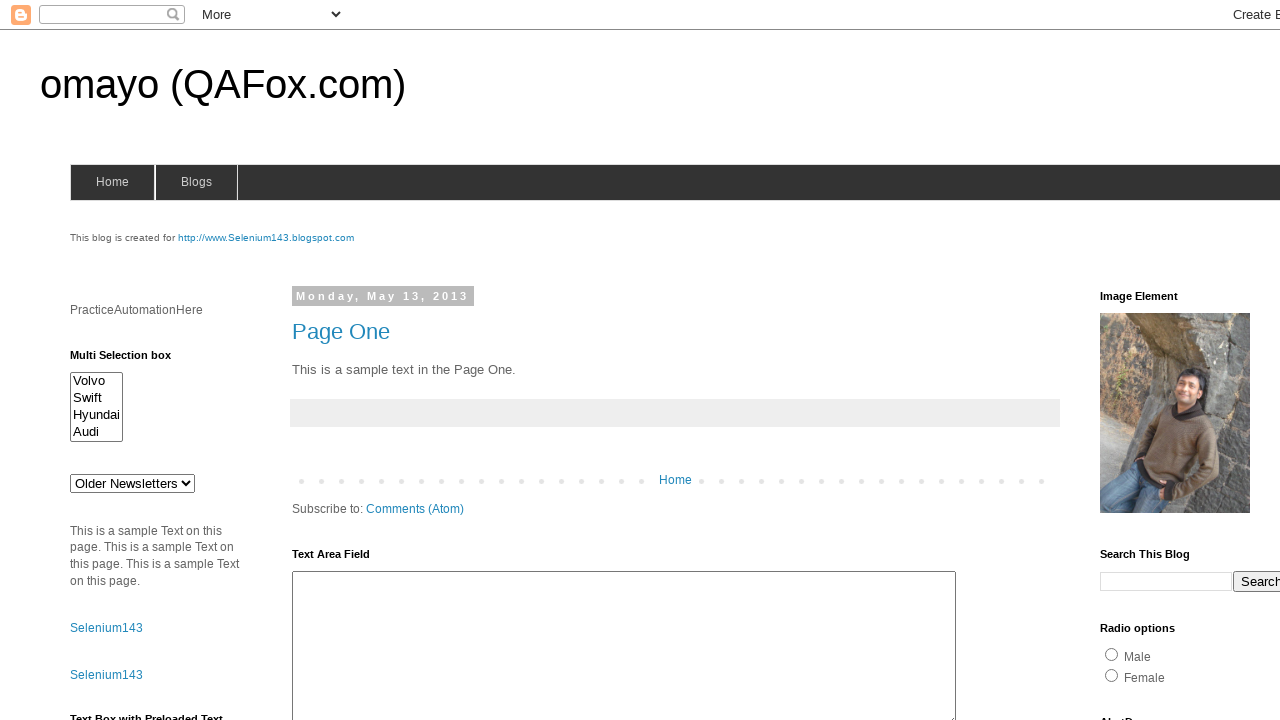

Maximized browser window to 1920x1080 resolution
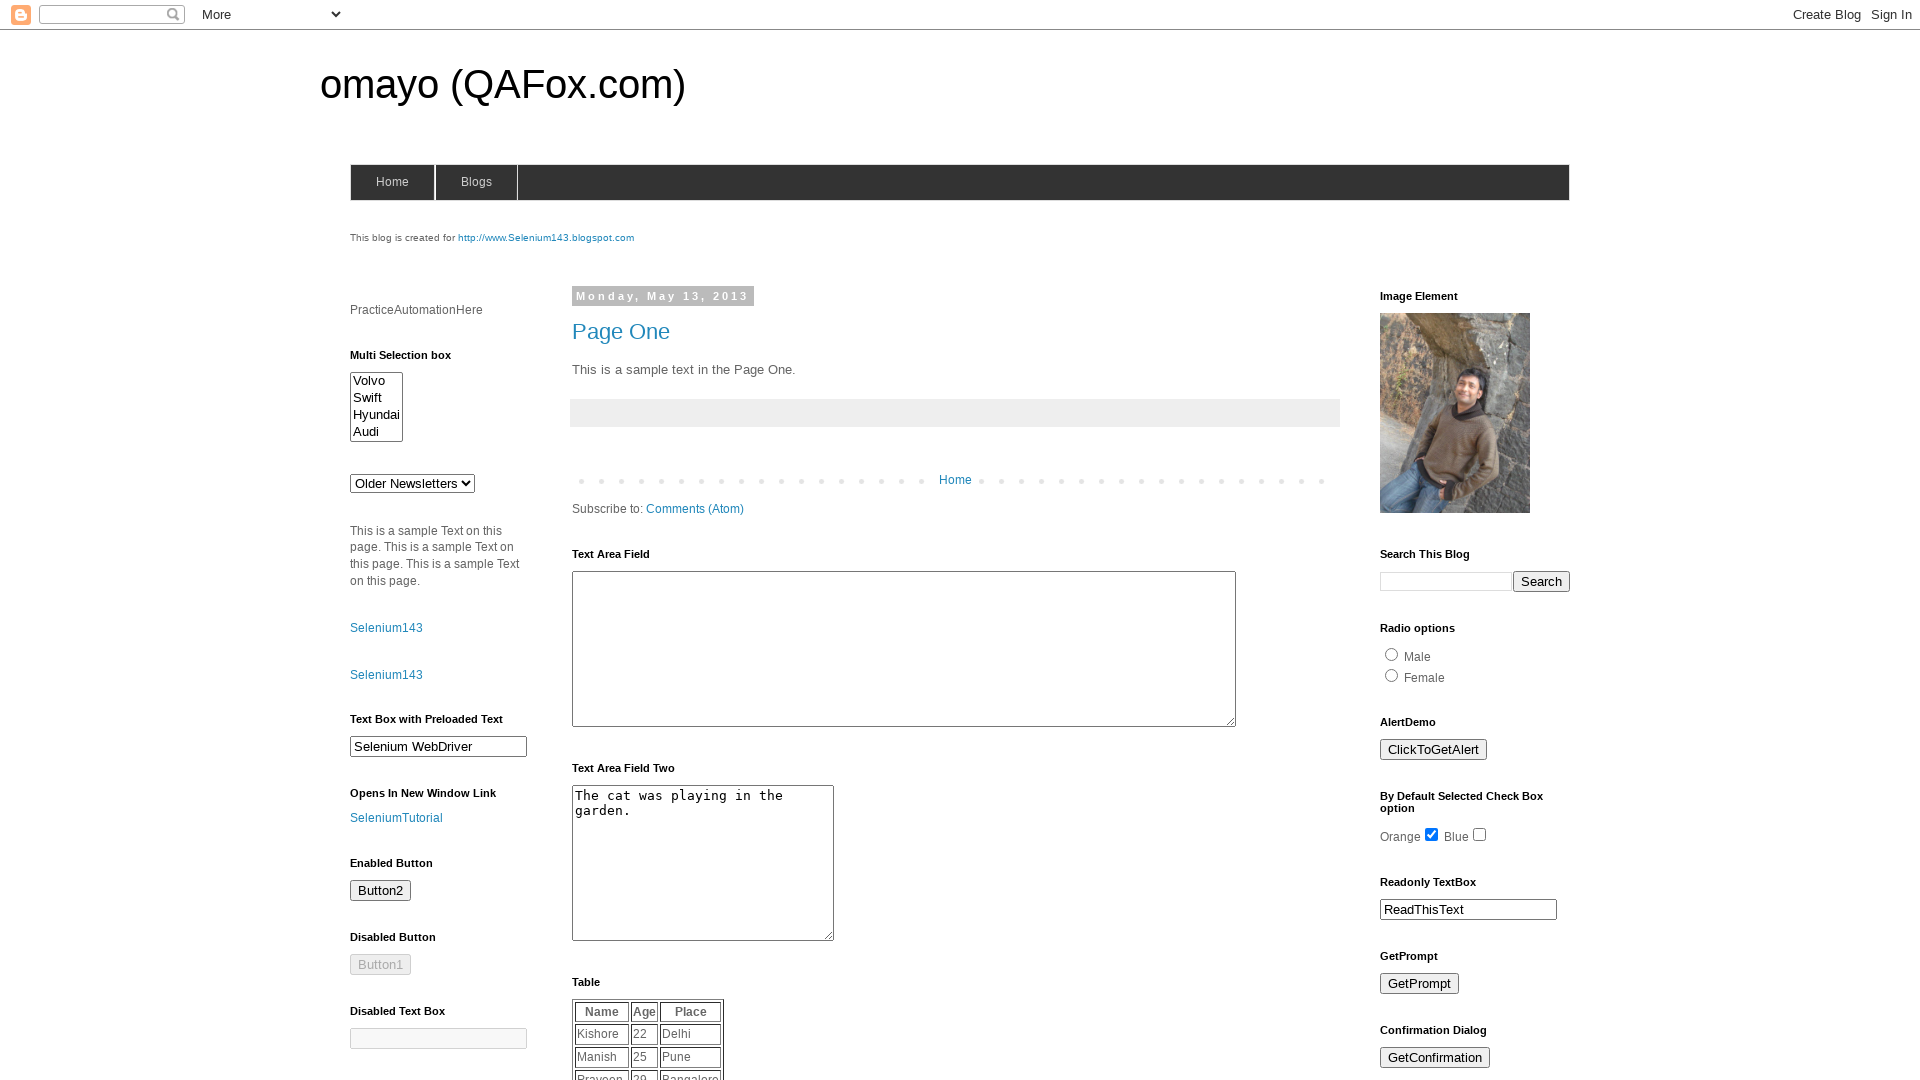

Page DOM content loaded successfully
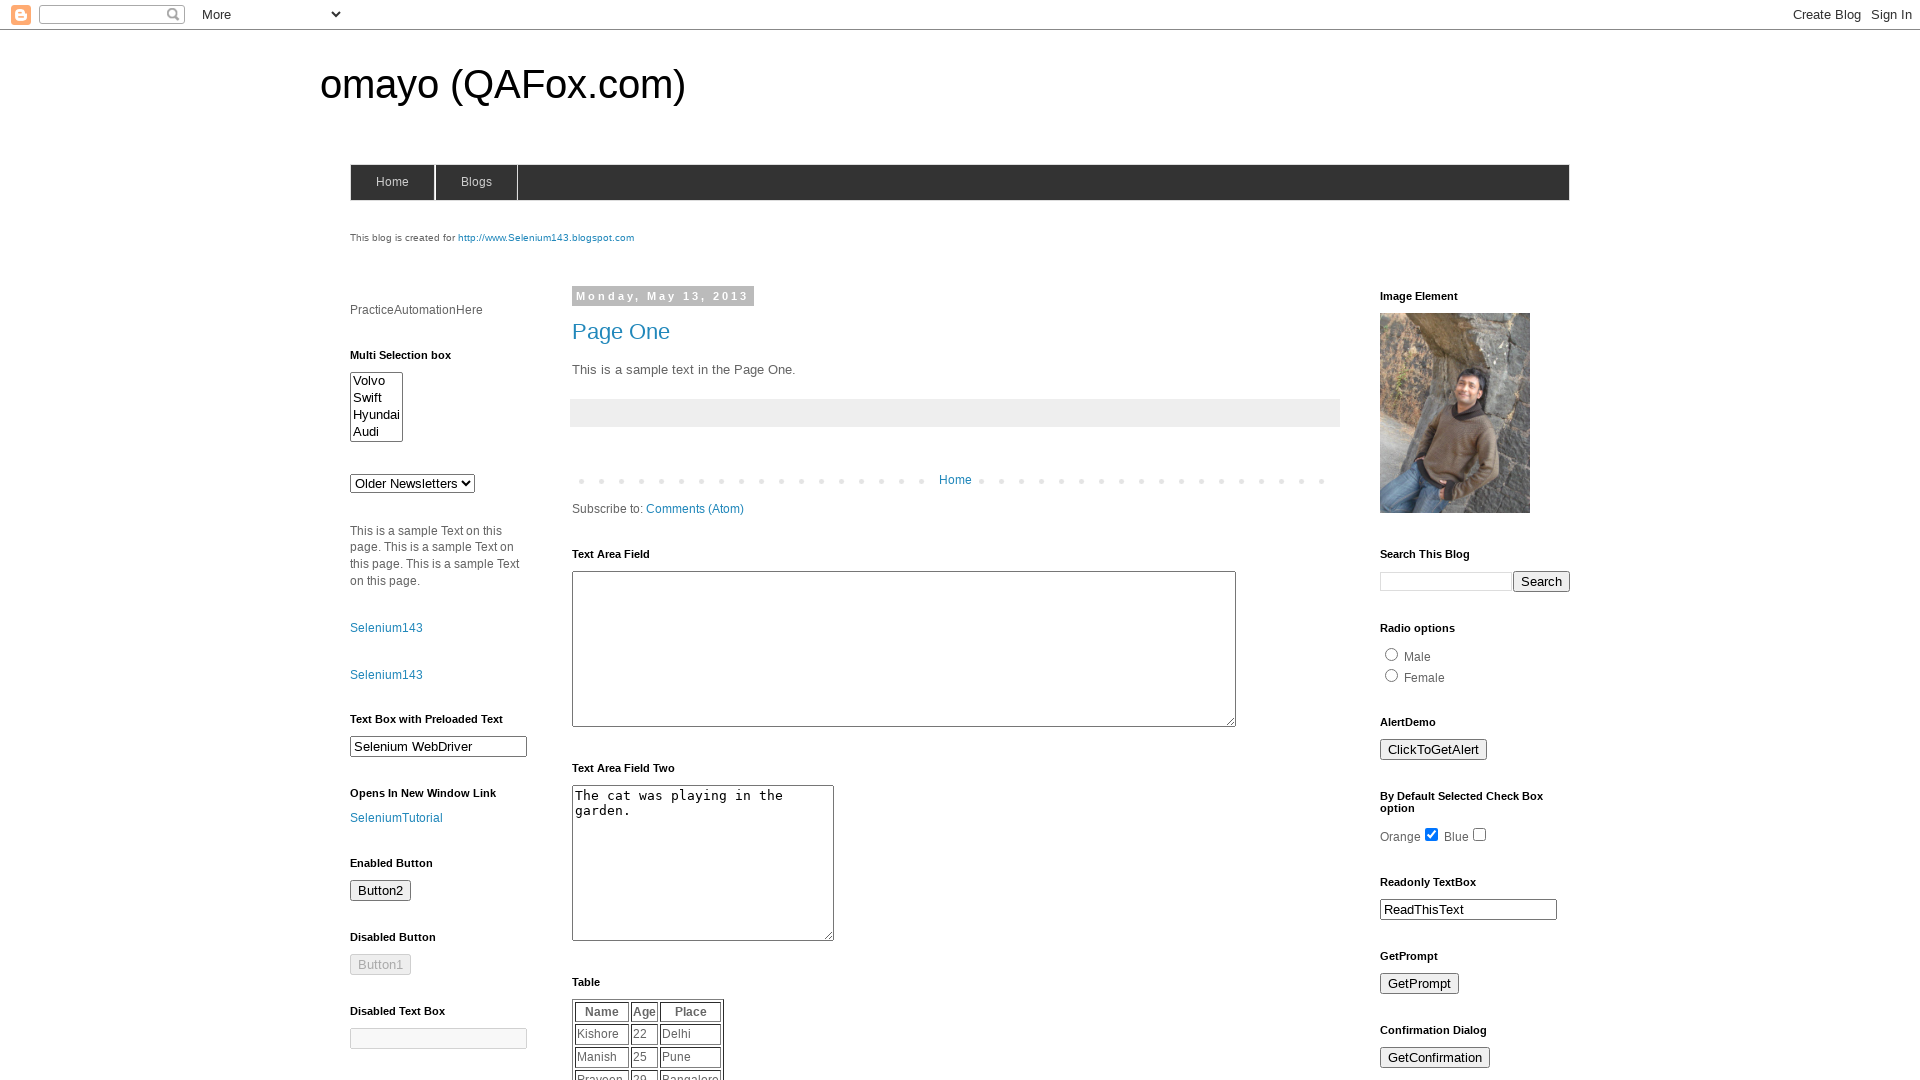

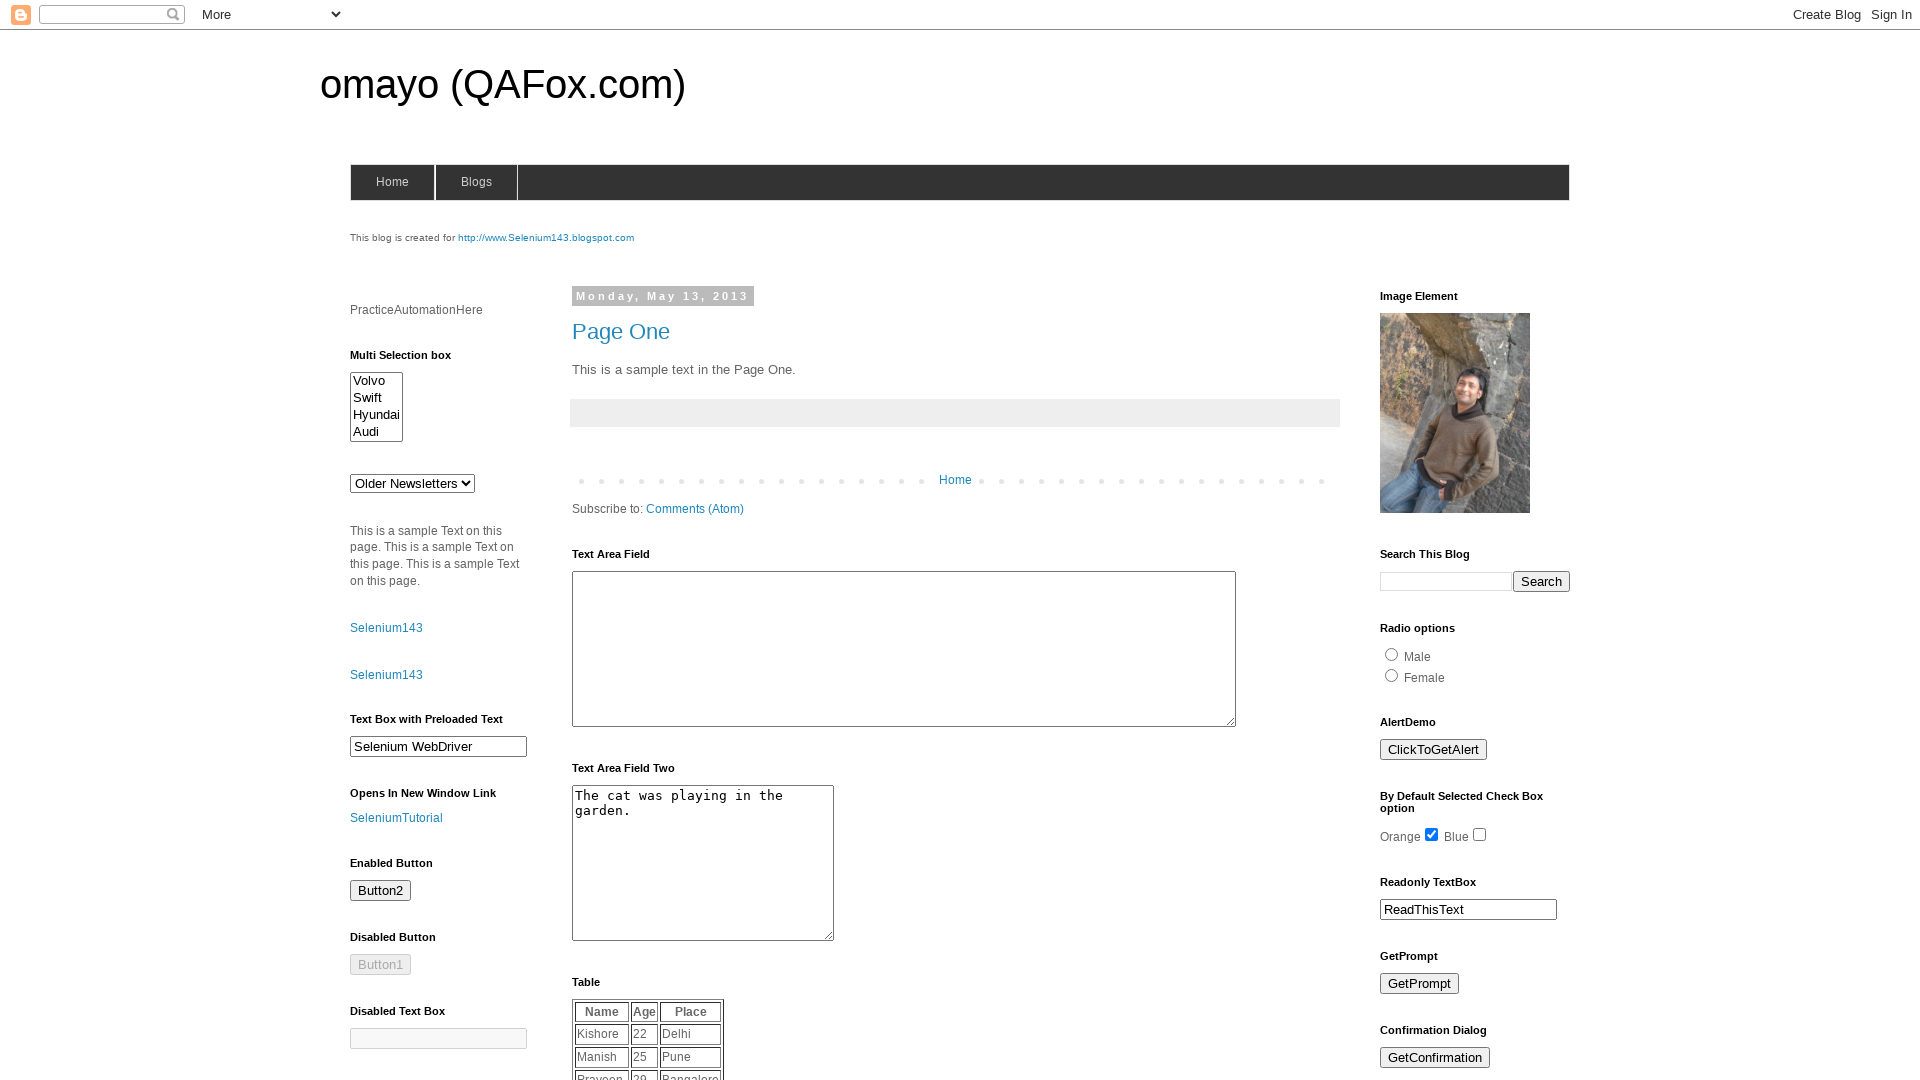